Tests A/B testing opt-out by first verifying the page shows an A/B test variation, then adding an opt-out cookie, refreshing, and confirming the page now shows "No A/B Test"

Starting URL: http://the-internet.herokuapp.com/abtest

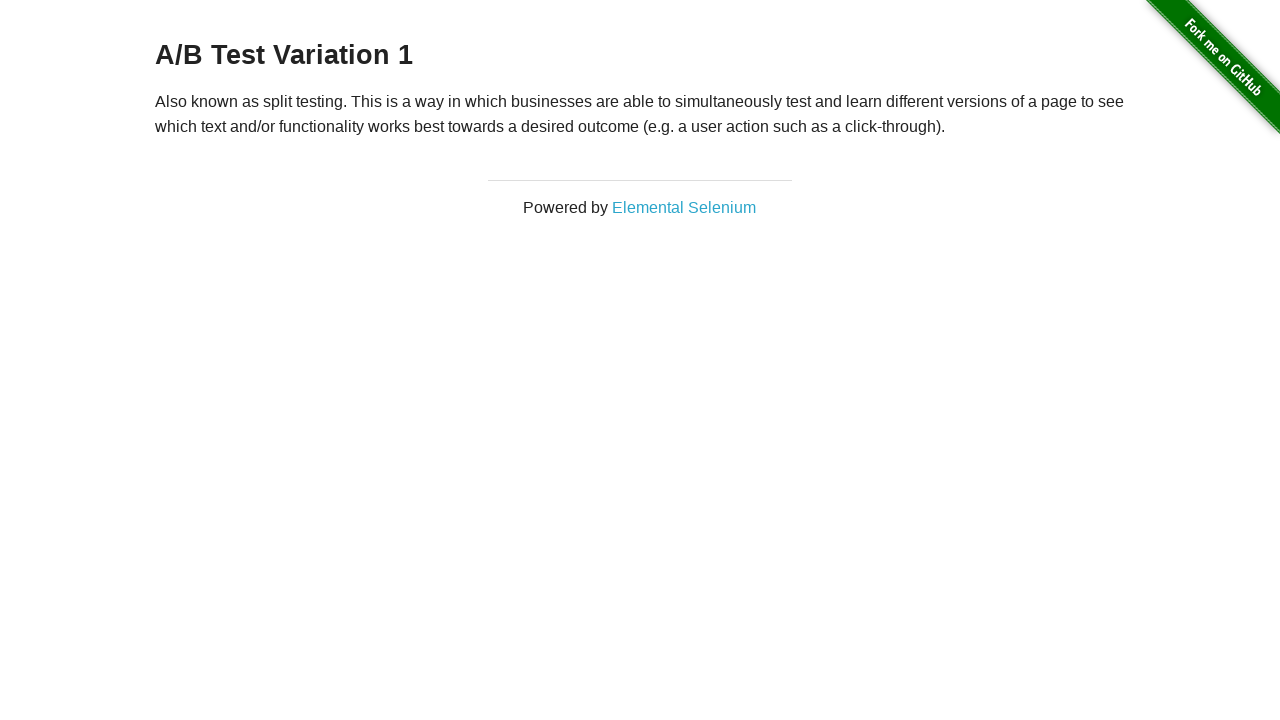

Located h3 heading element
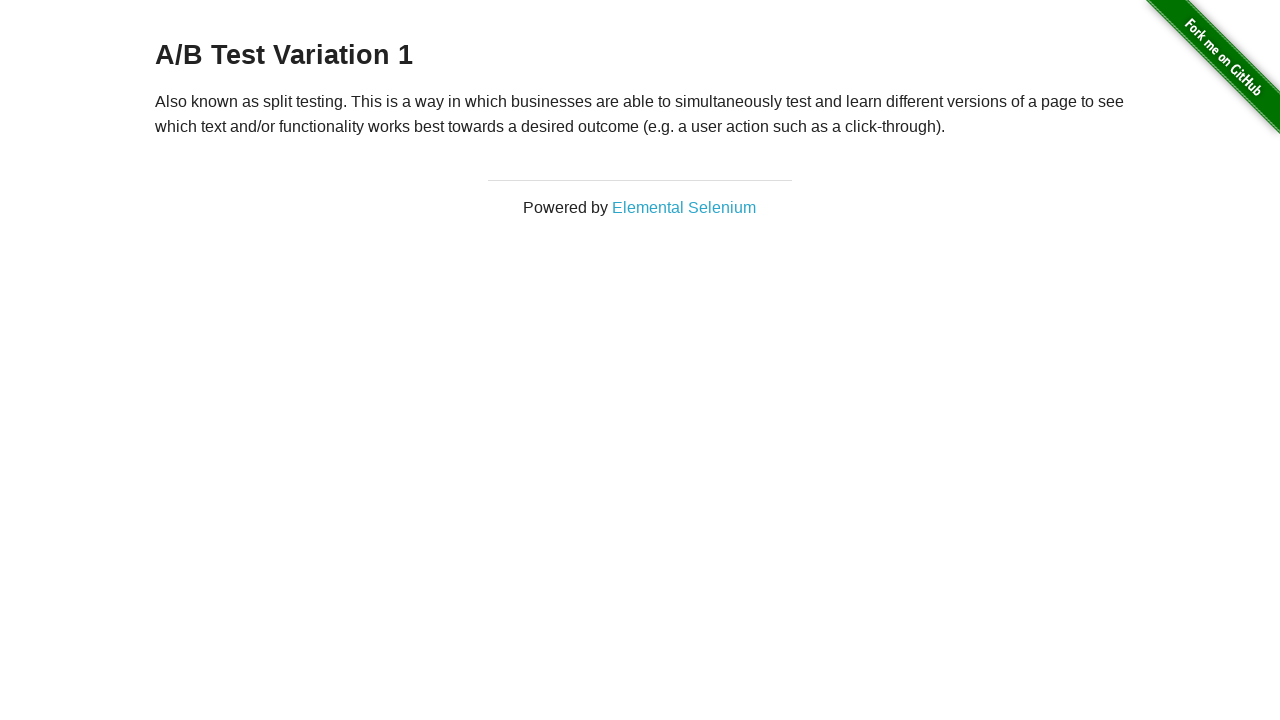

Retrieved heading text content
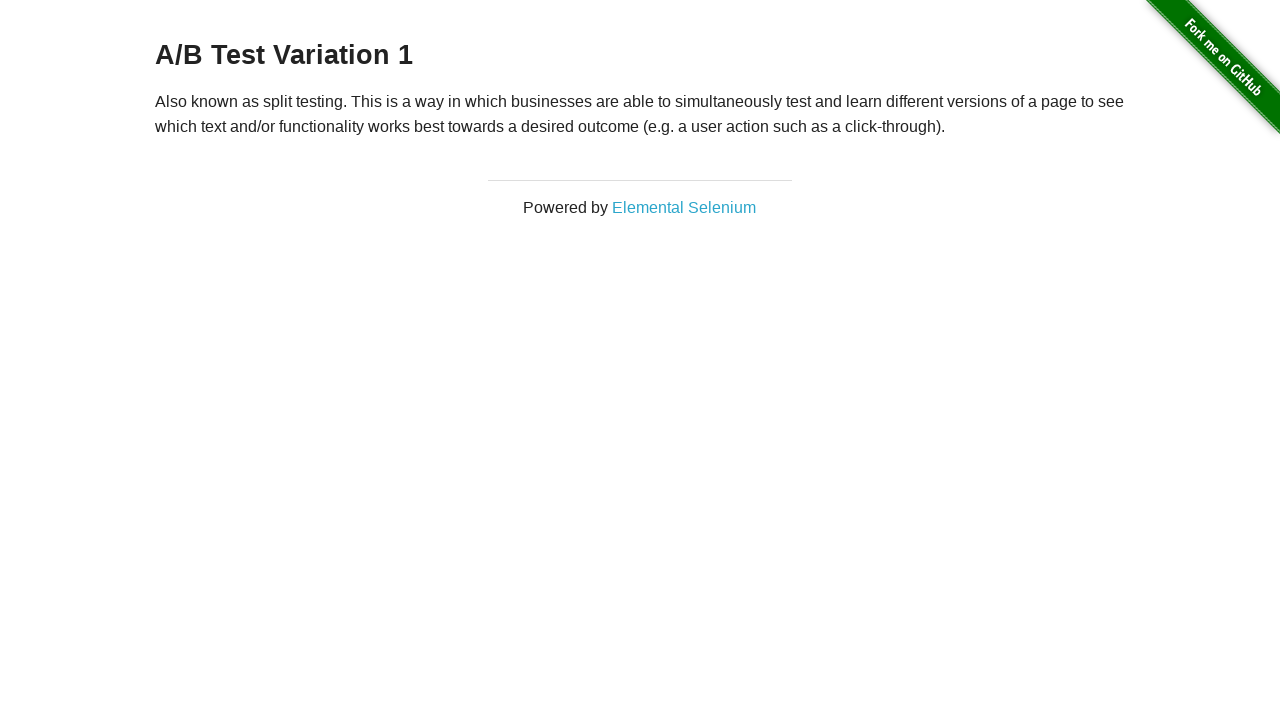

Verified page shows A/B test variation: A/B Test Variation 1
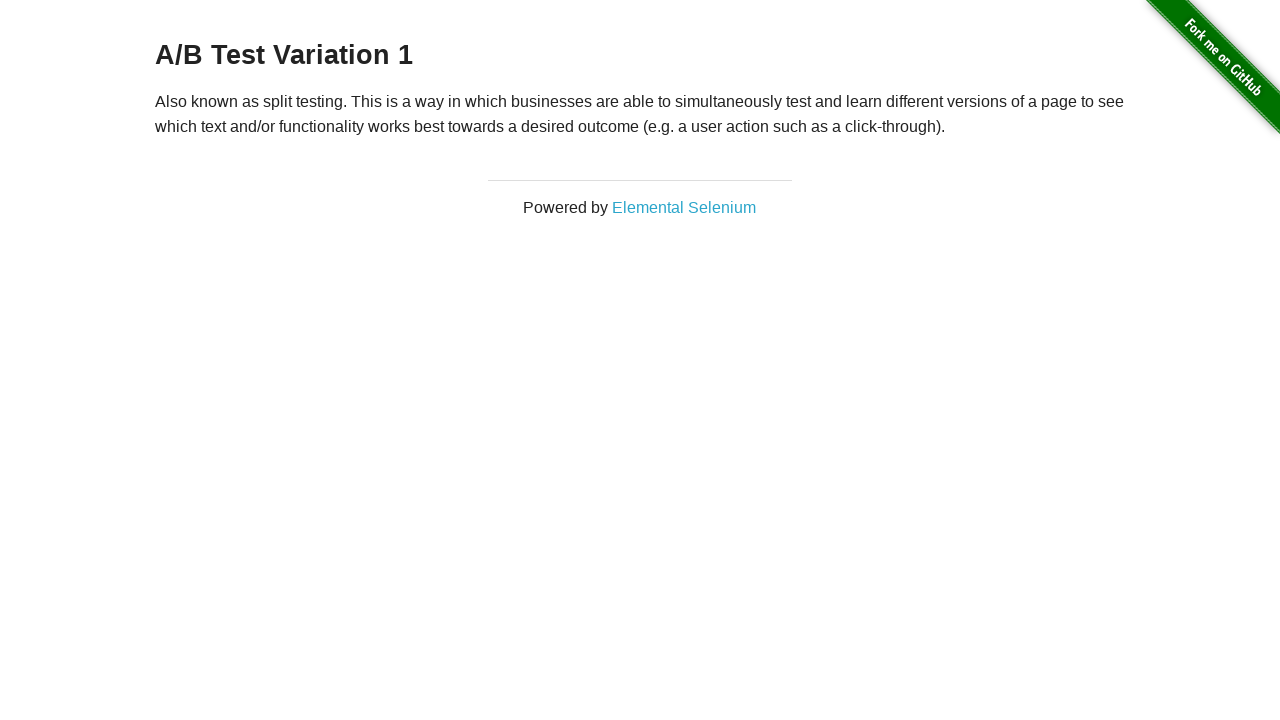

Added optimizelyOptOut cookie to opt out of A/B test
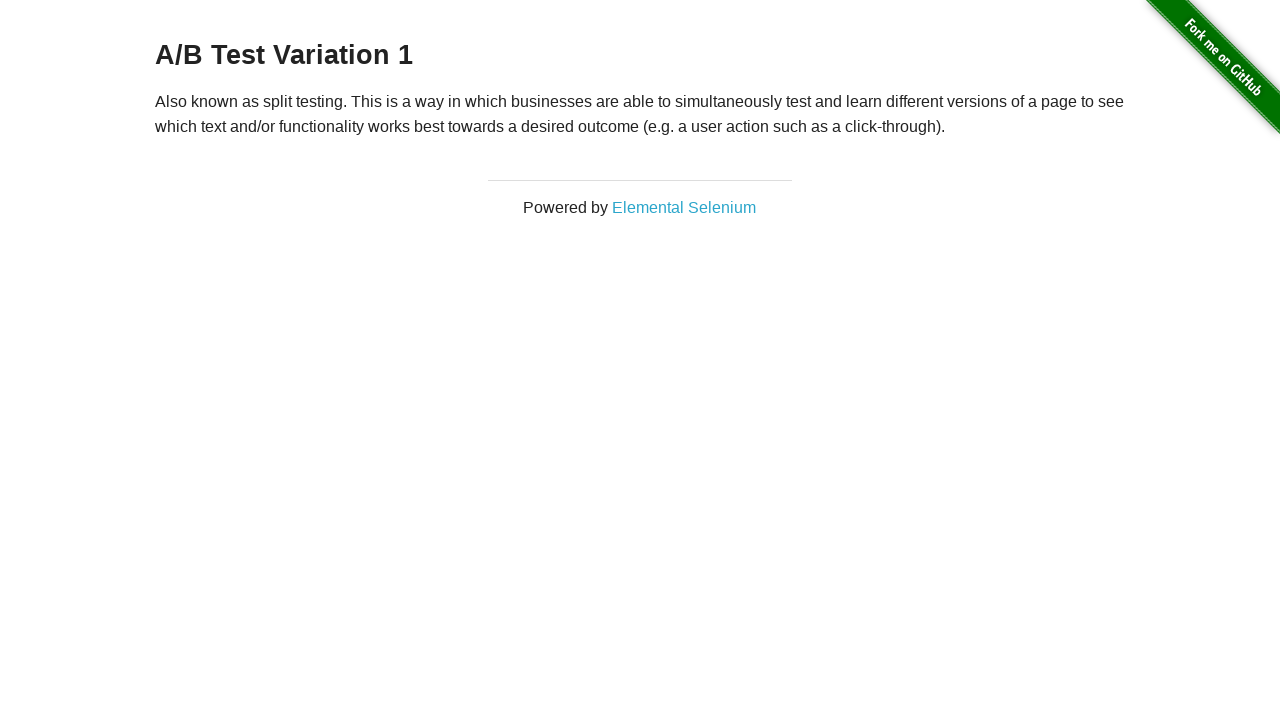

Reloaded page after adding opt-out cookie
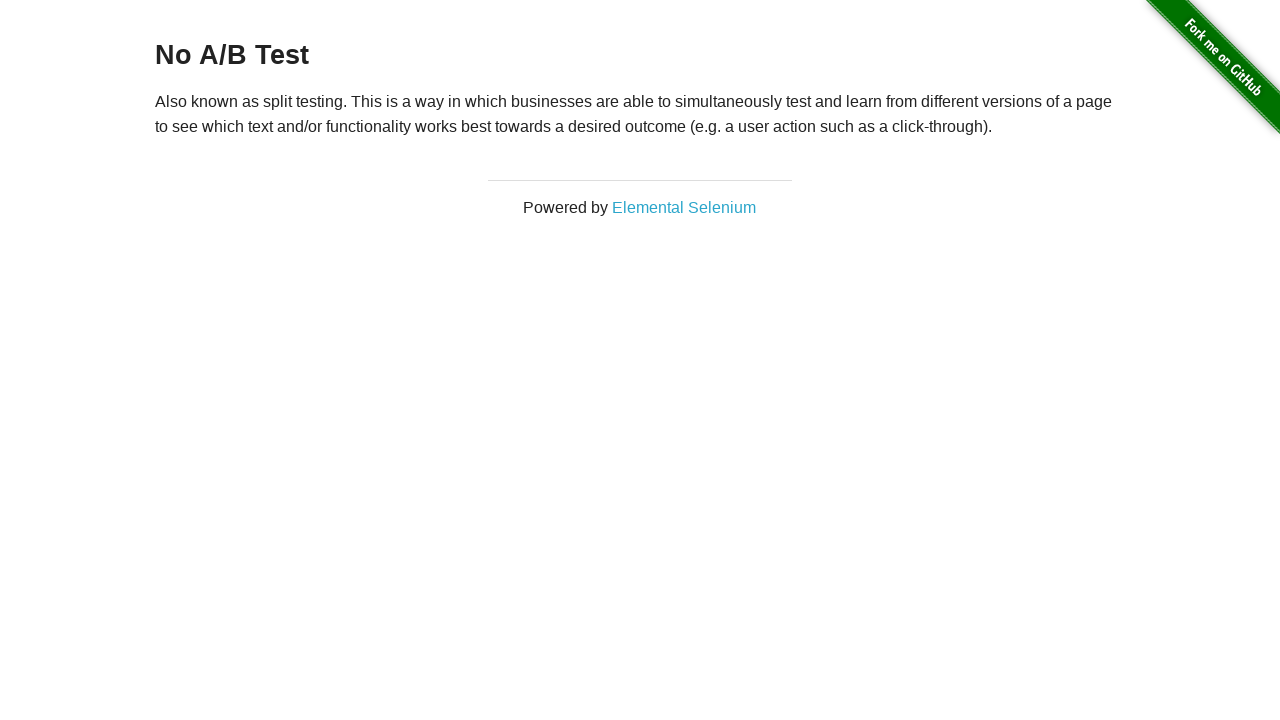

Retrieved heading text content after reload
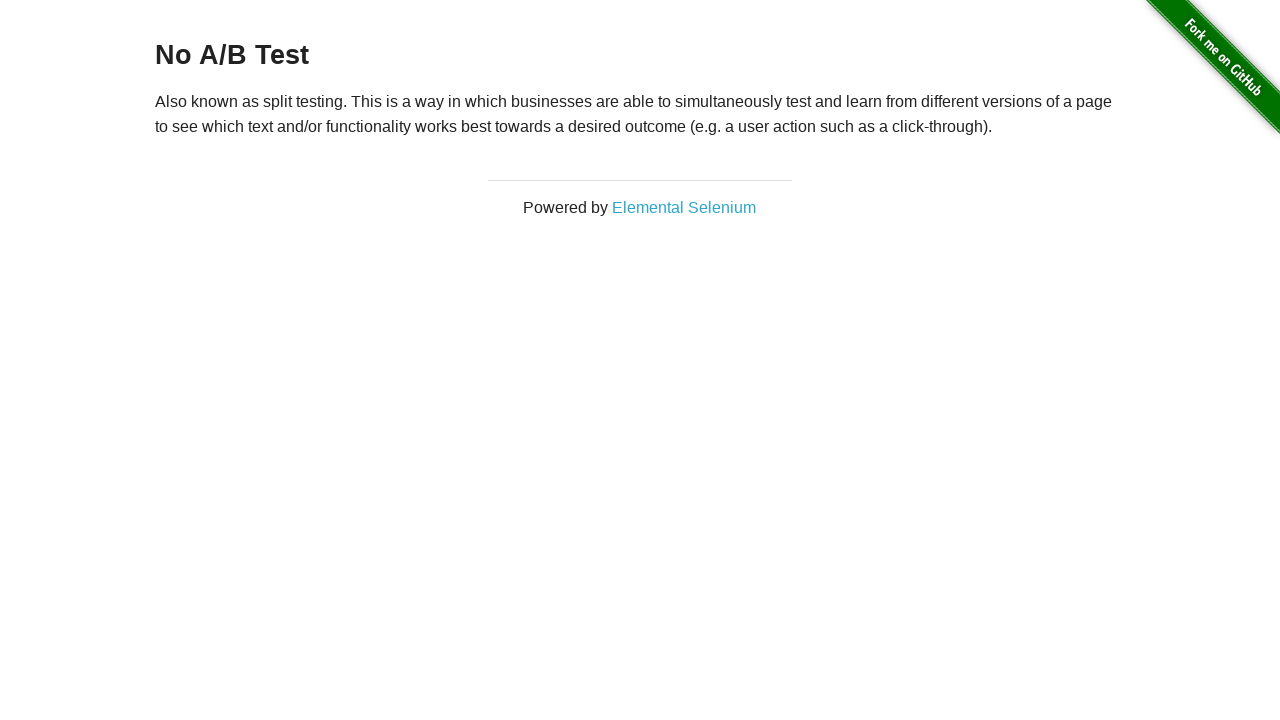

Verified opt-out successful - page now displays 'No A/B Test'
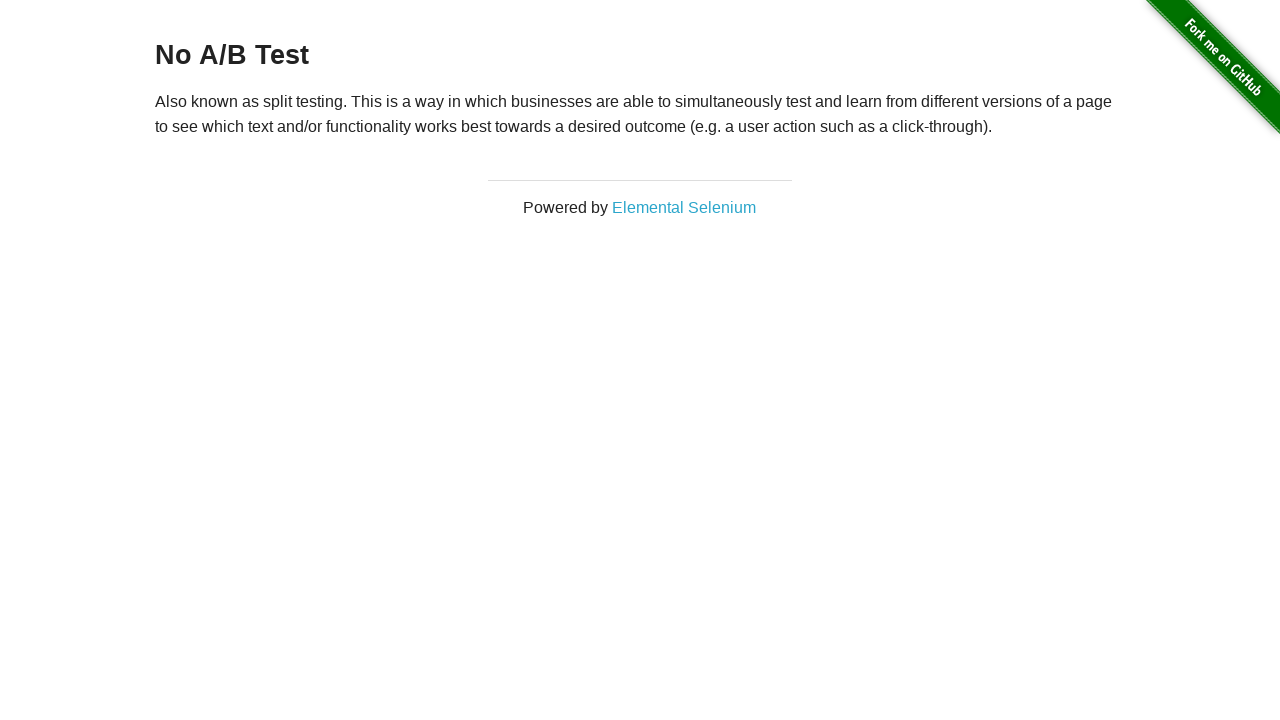

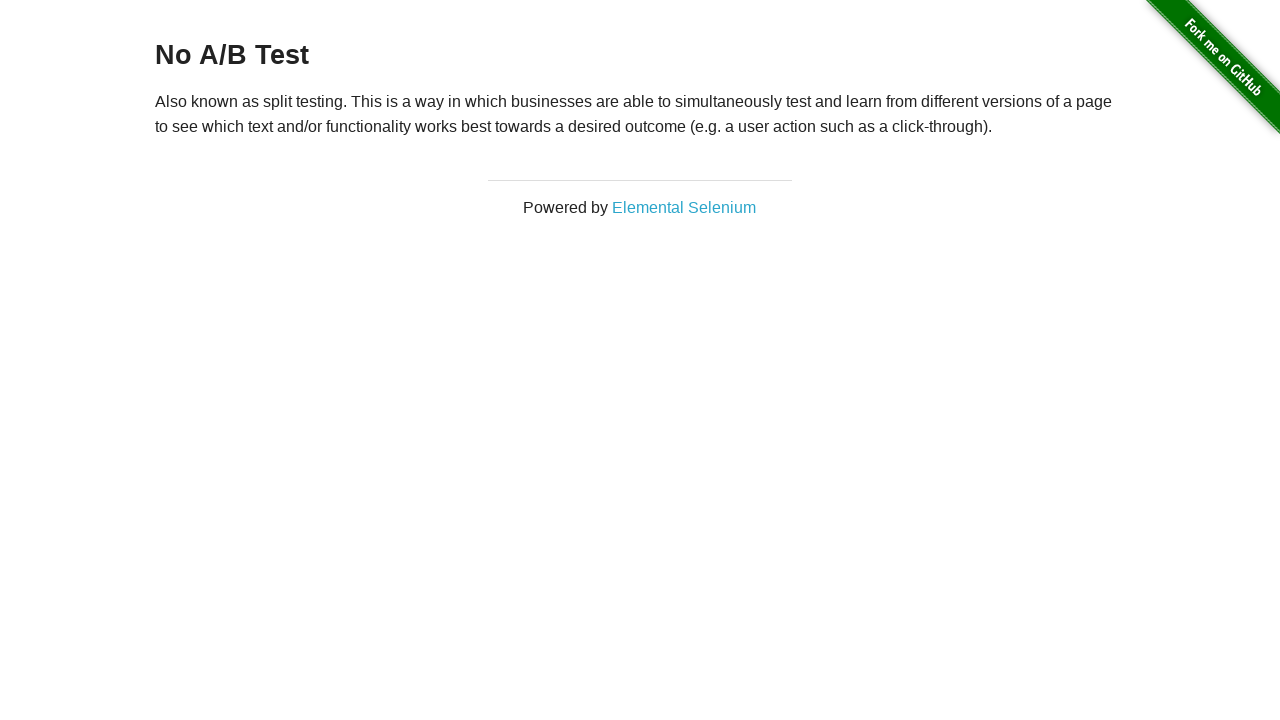